Tests sorting the Email column in ascending order by clicking the column header and verifying the text values are sorted alphabetically

Starting URL: http://the-internet.herokuapp.com/tables

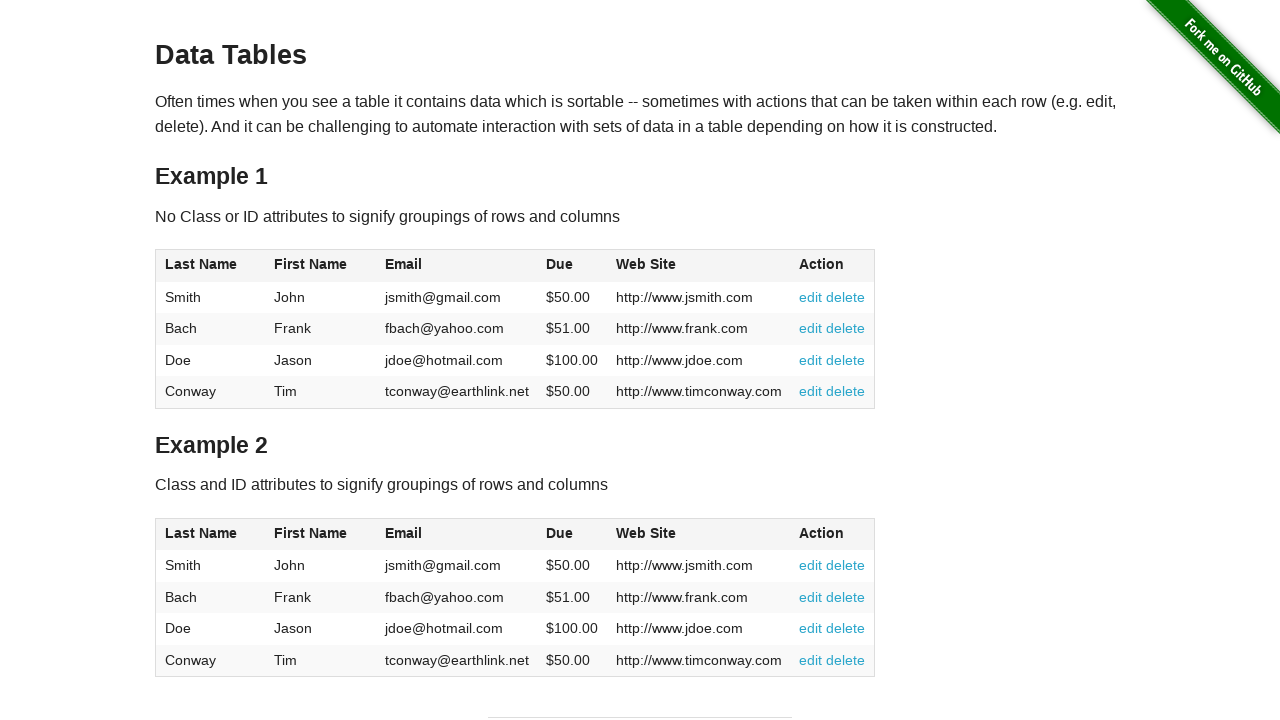

Clicked Email column header to sort in ascending order at (457, 266) on #table1 thead tr th:nth-of-type(3)
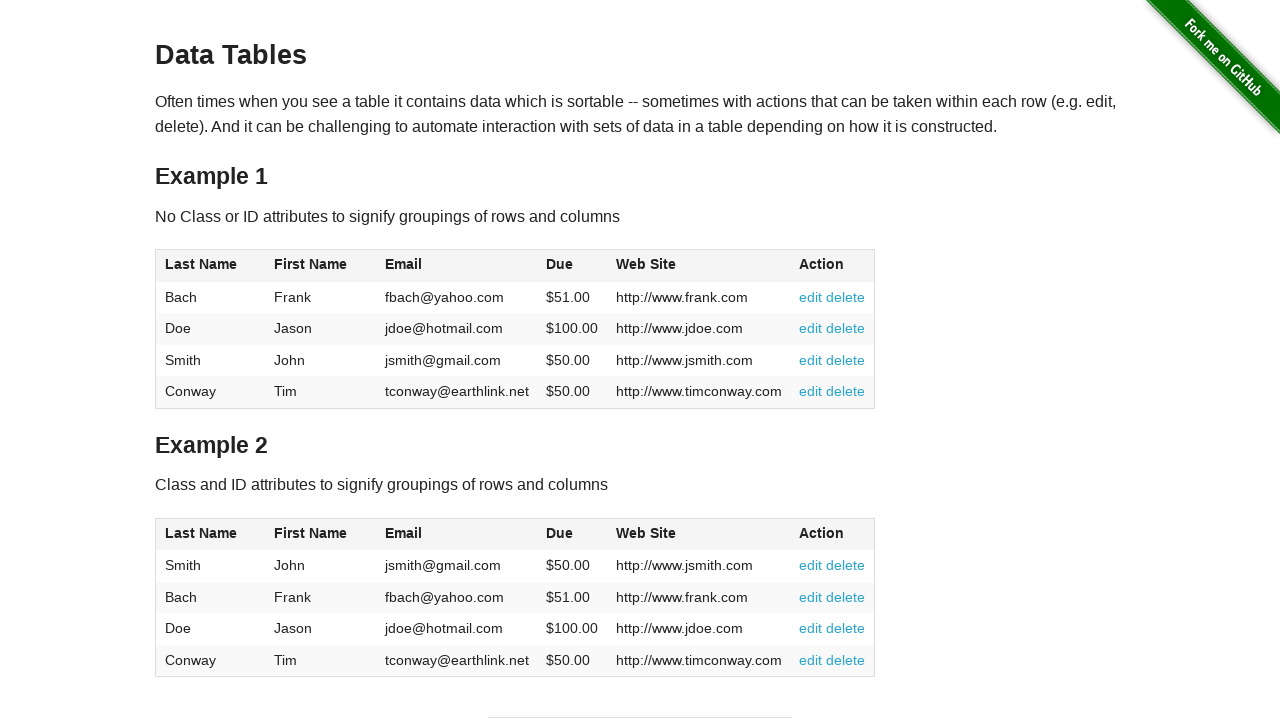

Waited for table to be sorted by Email column
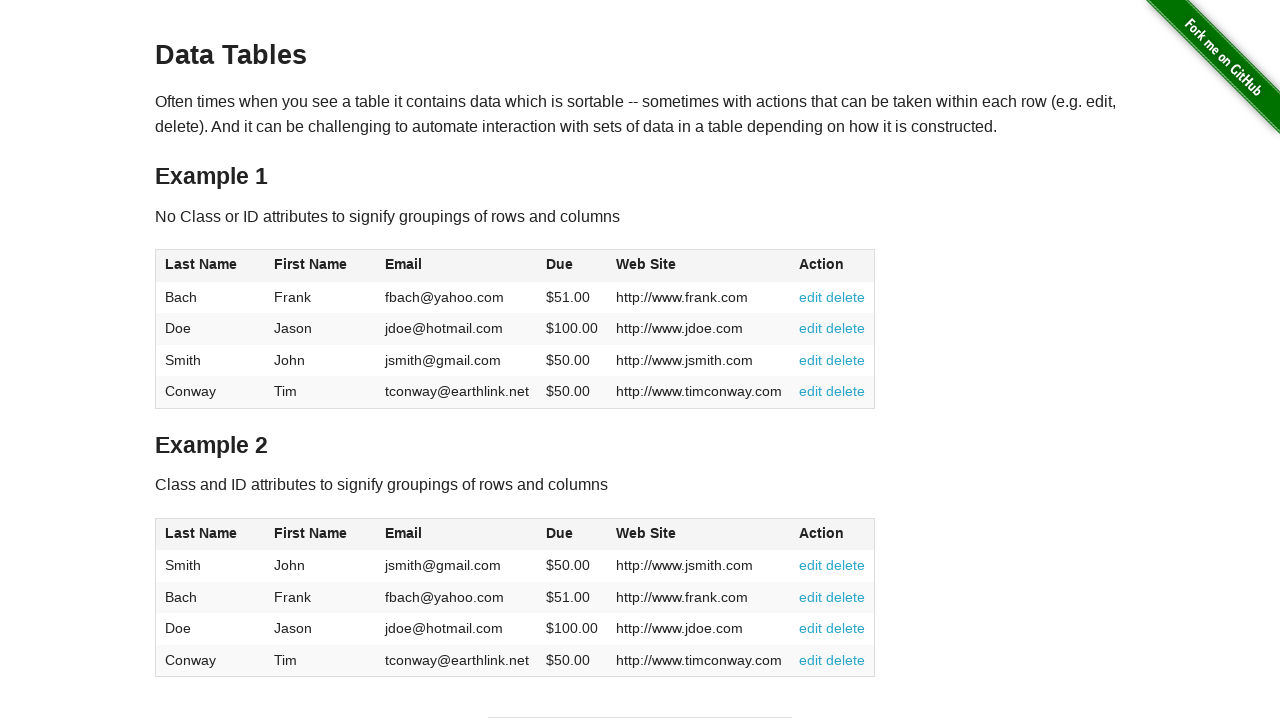

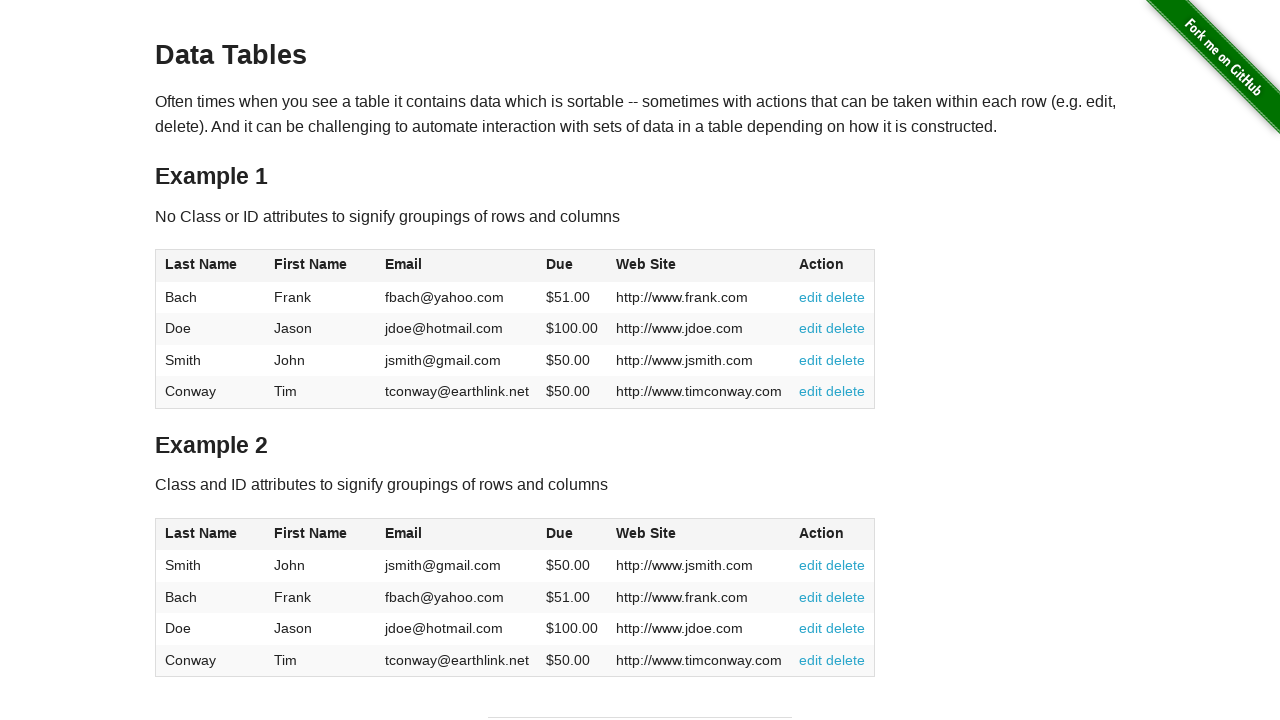